Tests drag and drop functionality by dragging an element and dropping it onto a target area within an iframe

Starting URL: https://jqueryui.com/droppable/

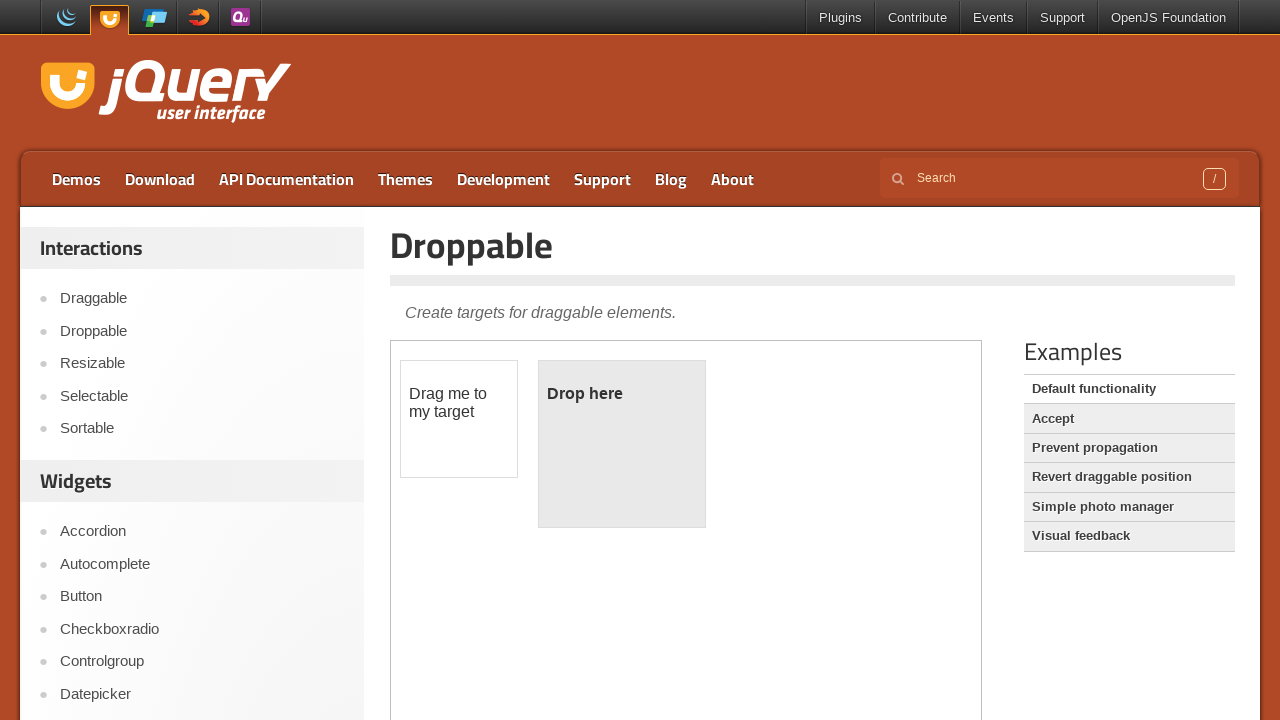

Located and switched to demo iframe
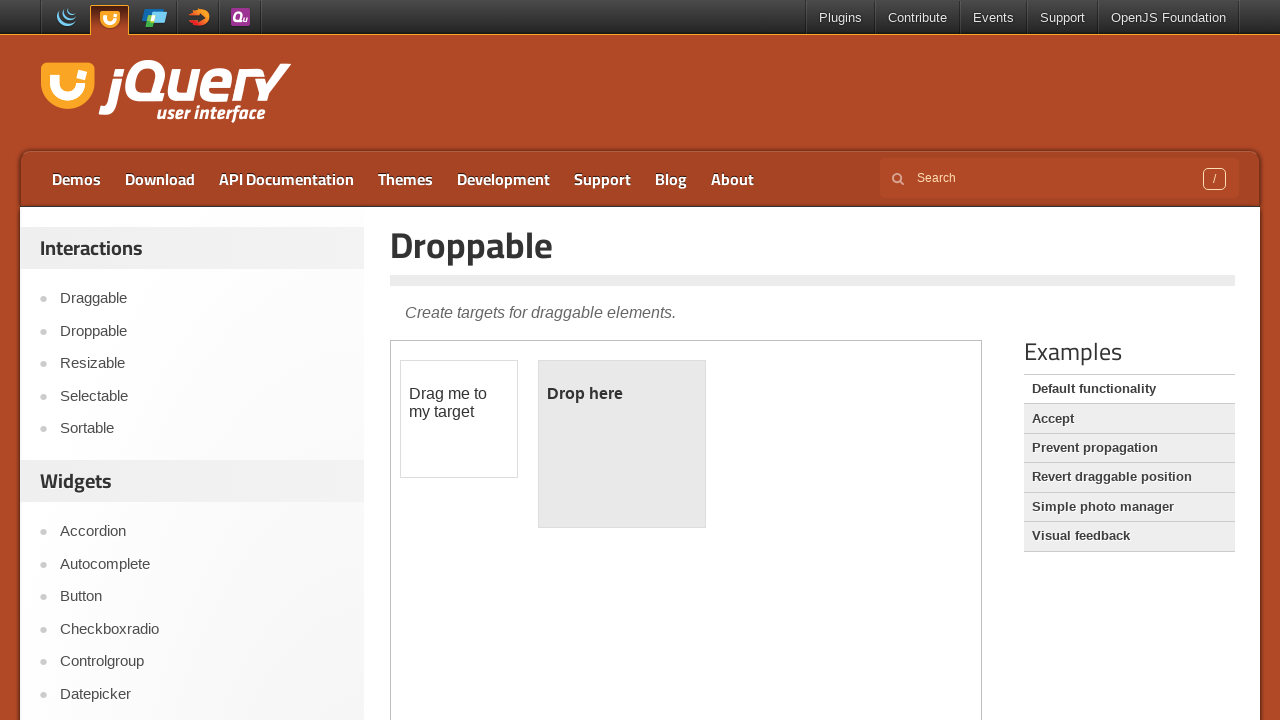

Located draggable element
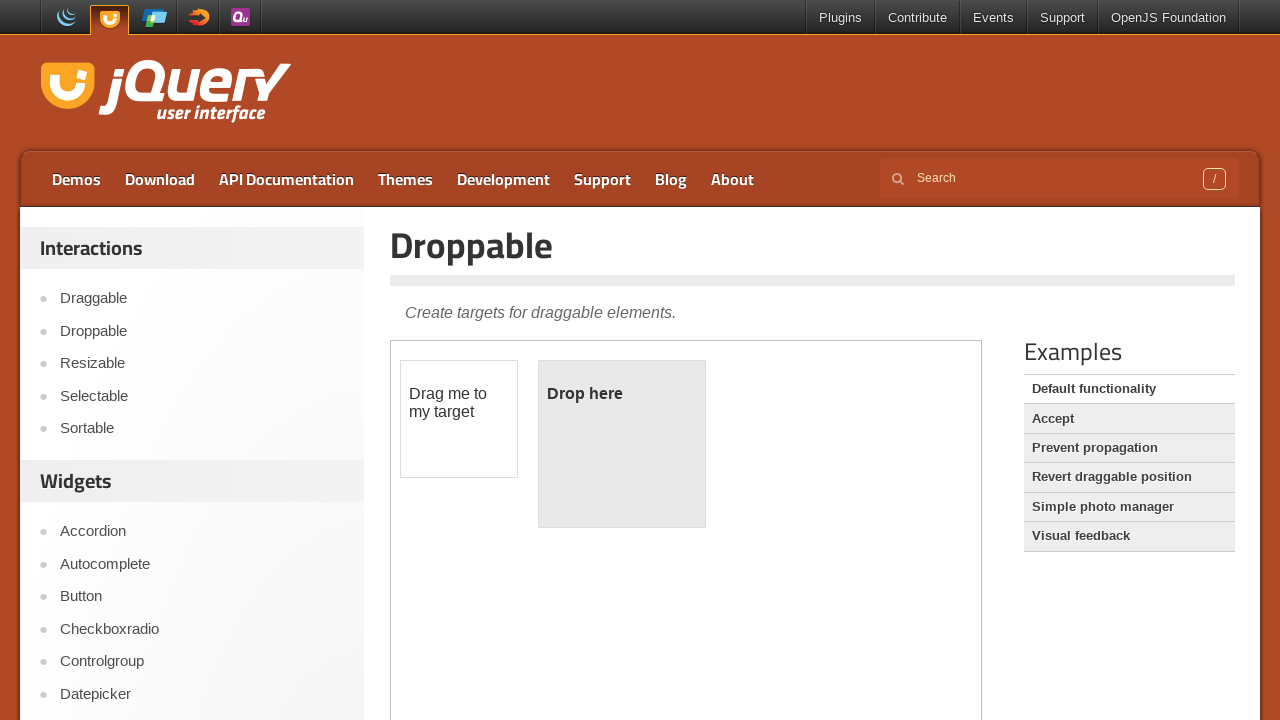

Located droppable target area
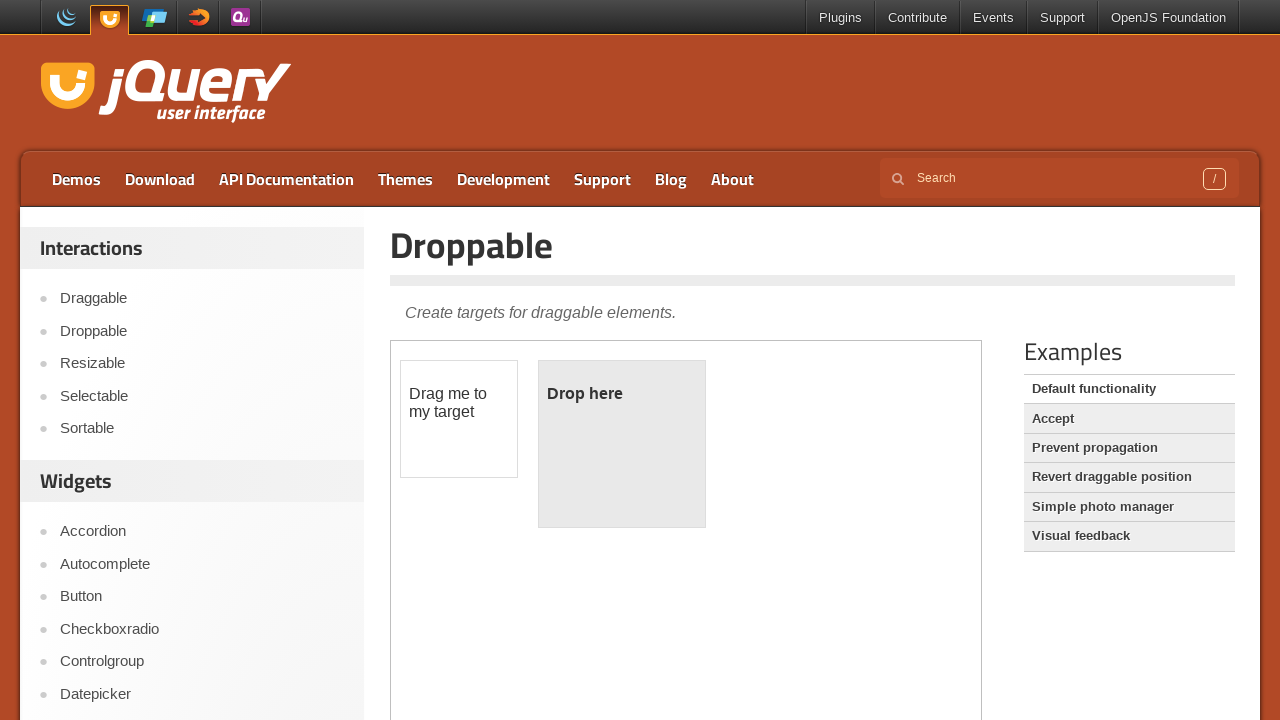

Dragged element and dropped it onto target area at (622, 444)
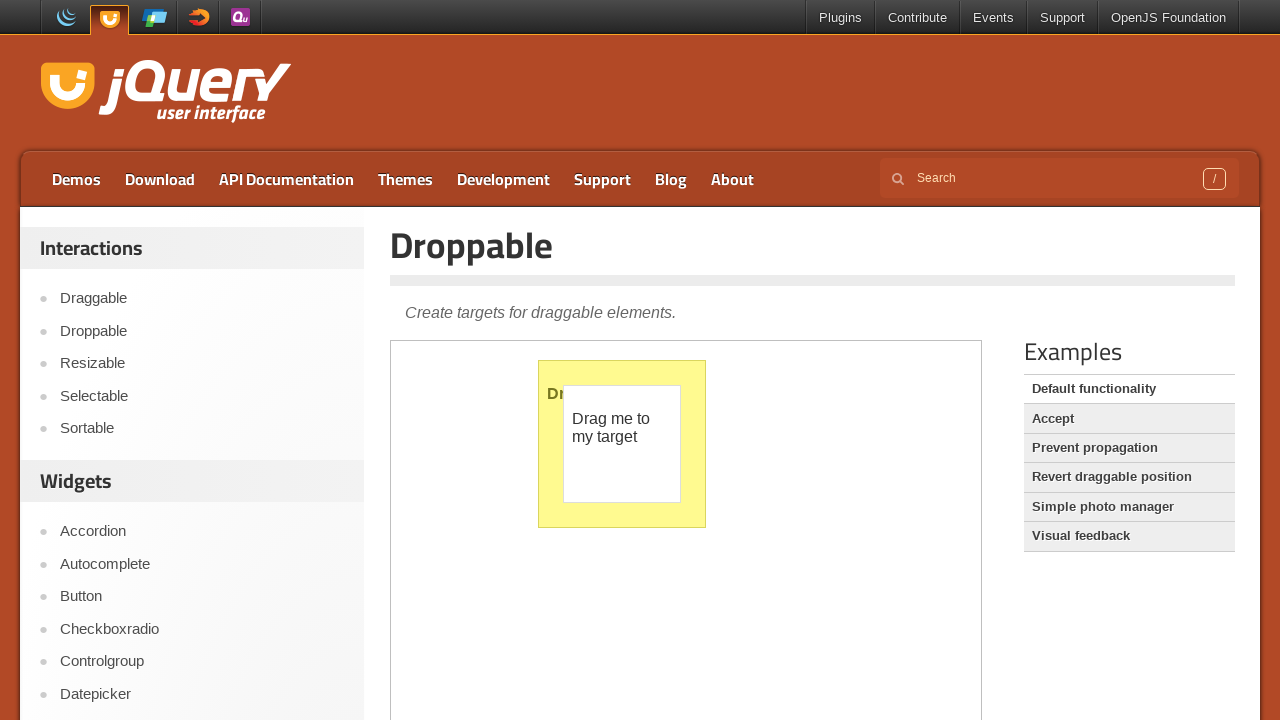

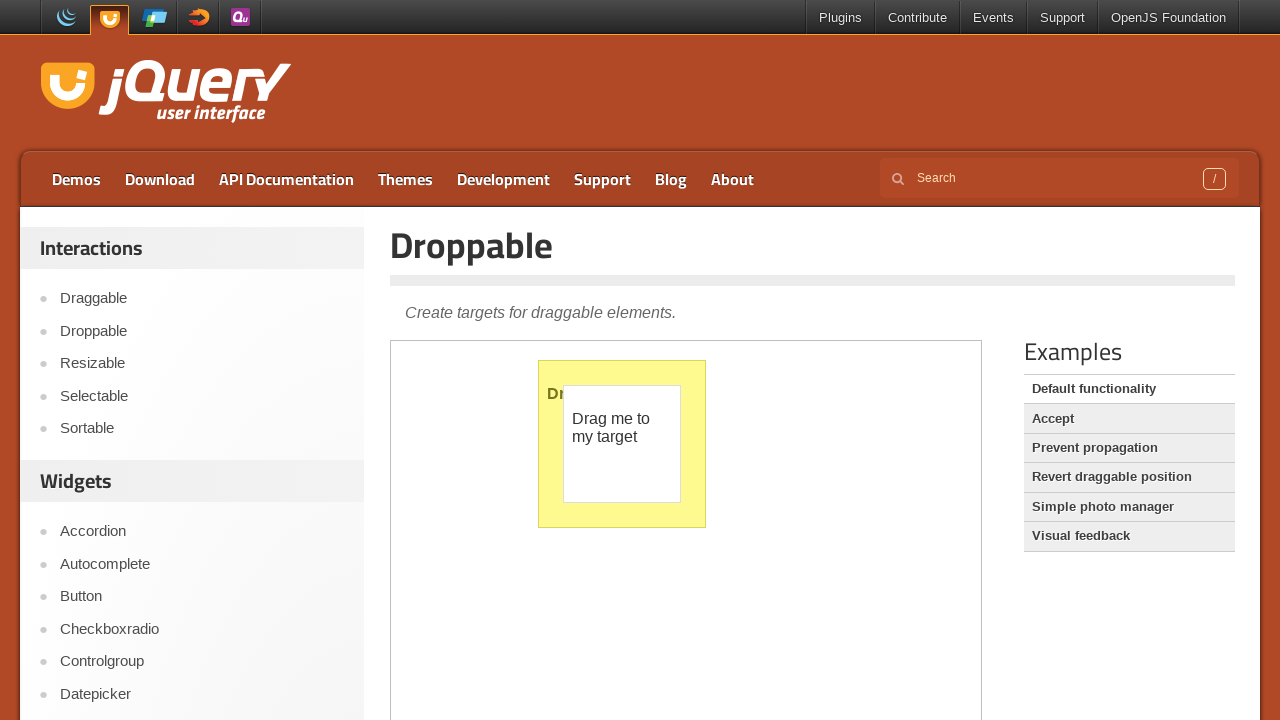